Tests that the Clear completed button displays the correct text

Starting URL: https://todomvc.com/examples/react/dist/

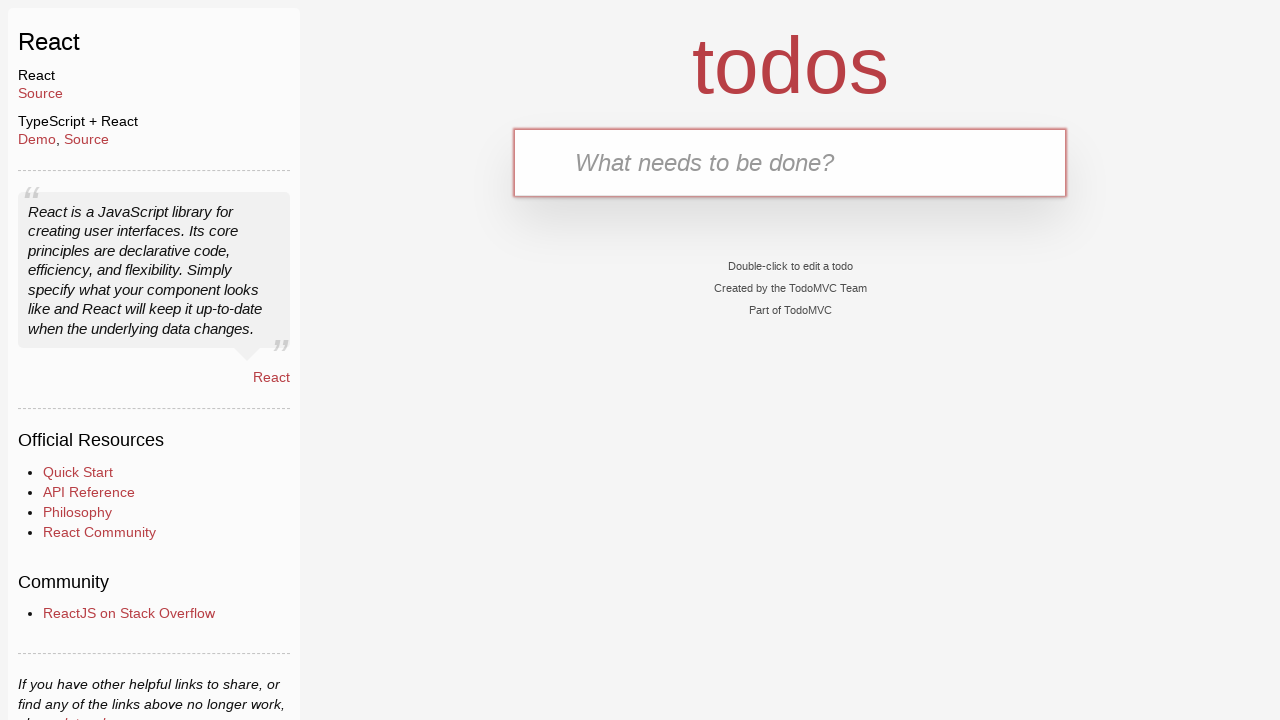

Filled new todo field with 'buy some cheese' on .new-todo
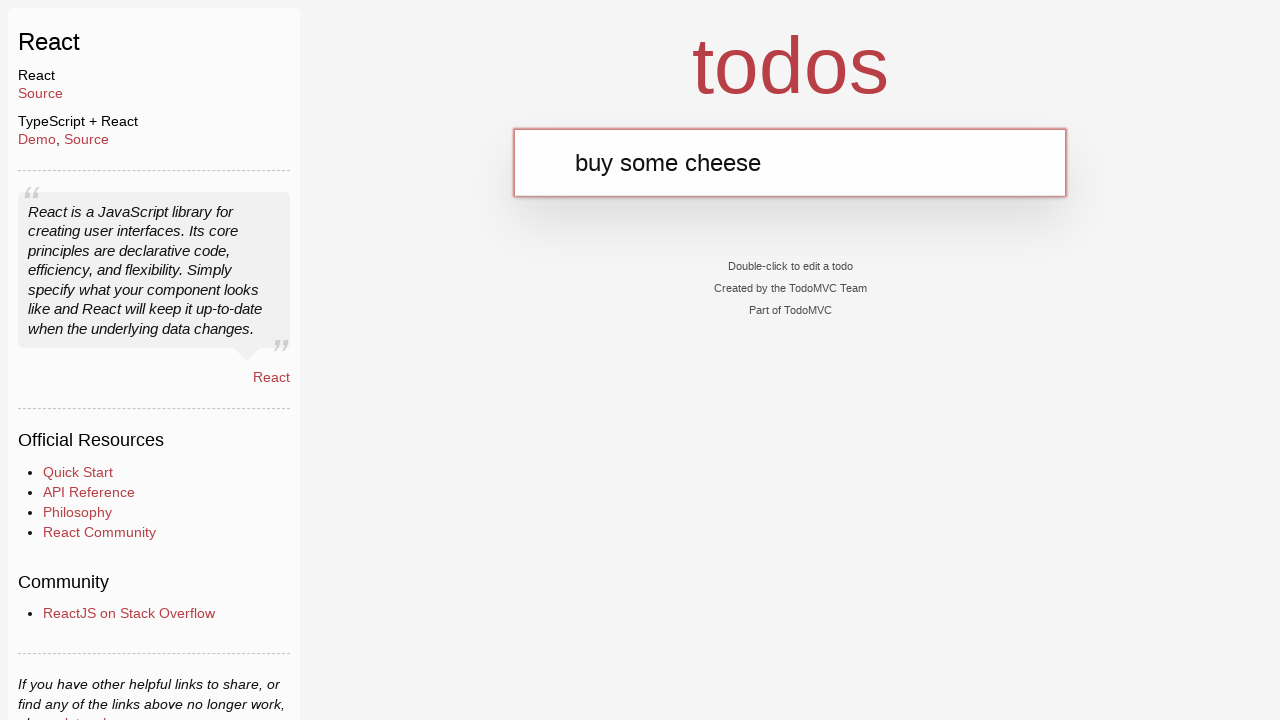

Pressed Enter to create first todo on .new-todo
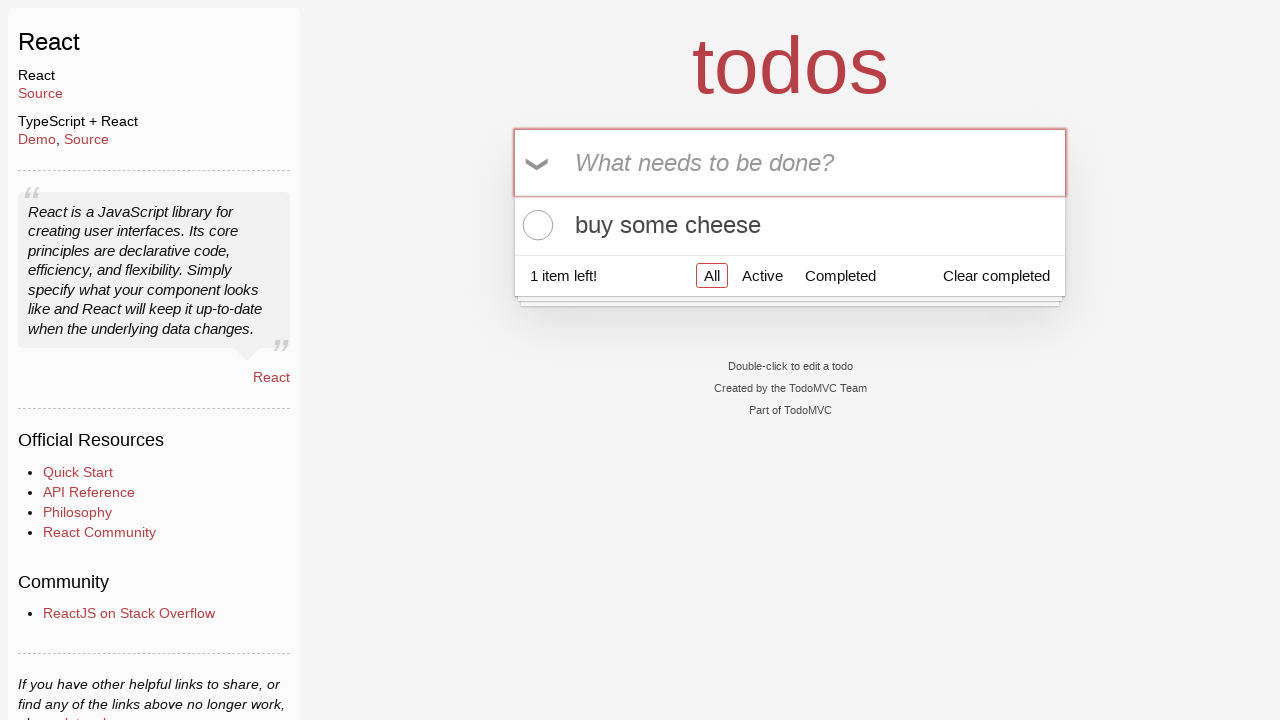

Filled new todo field with 'feed the cat' on .new-todo
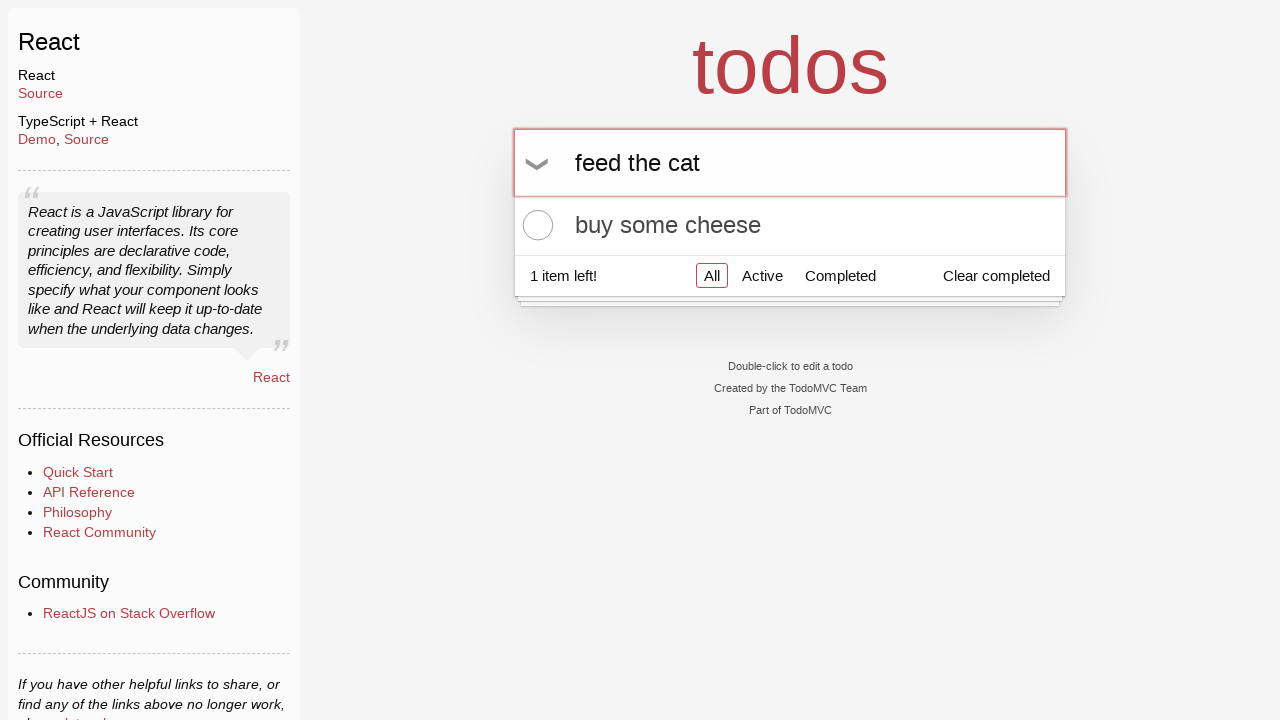

Pressed Enter to create second todo on .new-todo
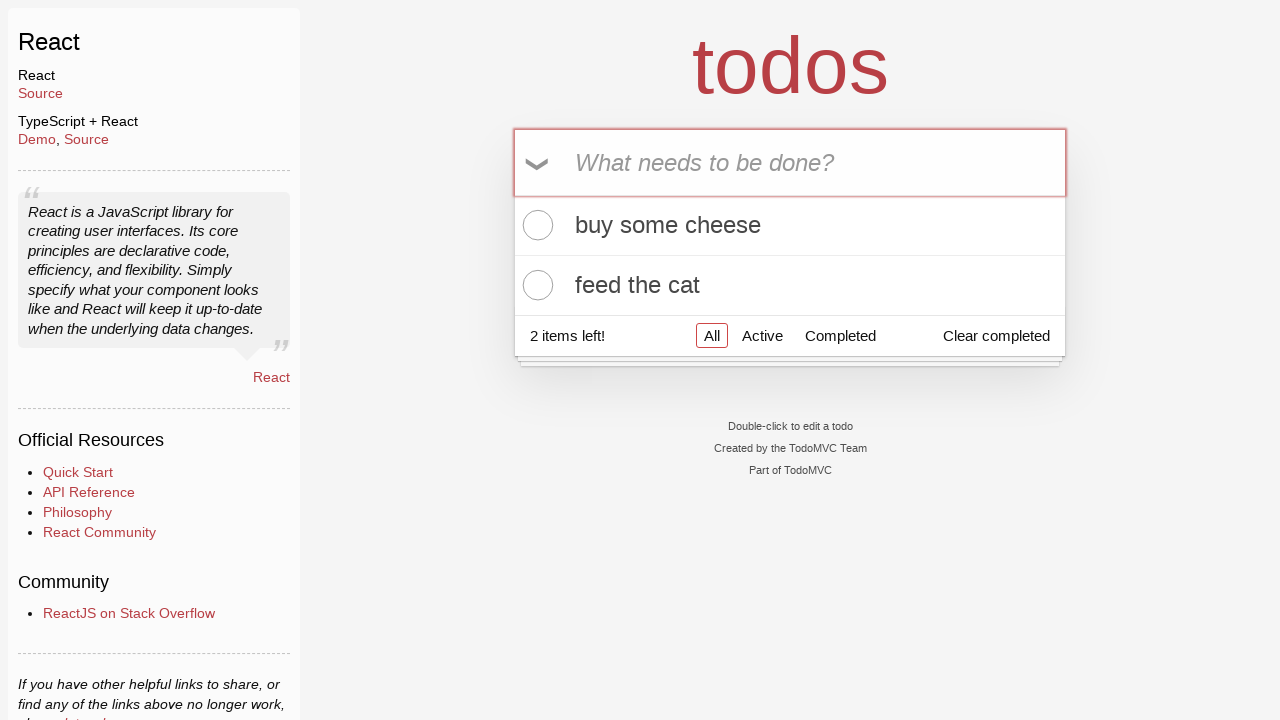

Filled new todo field with 'book a doctors appointment' on .new-todo
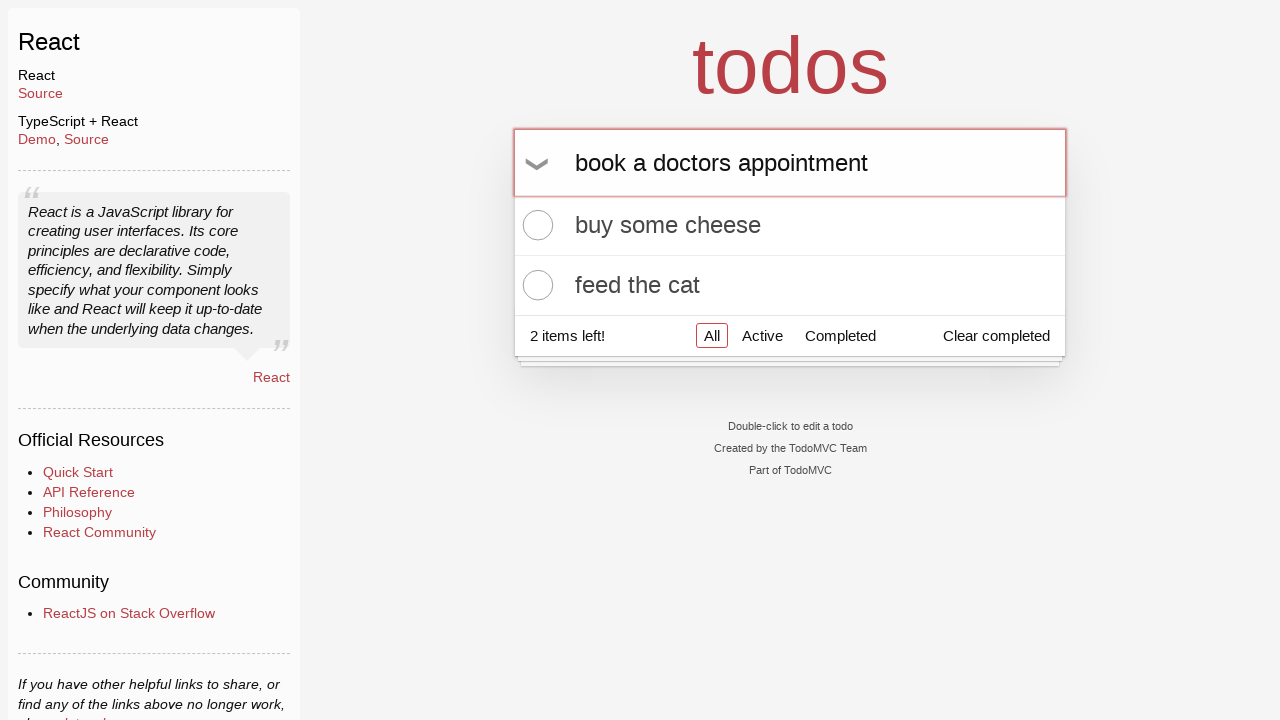

Pressed Enter to create third todo on .new-todo
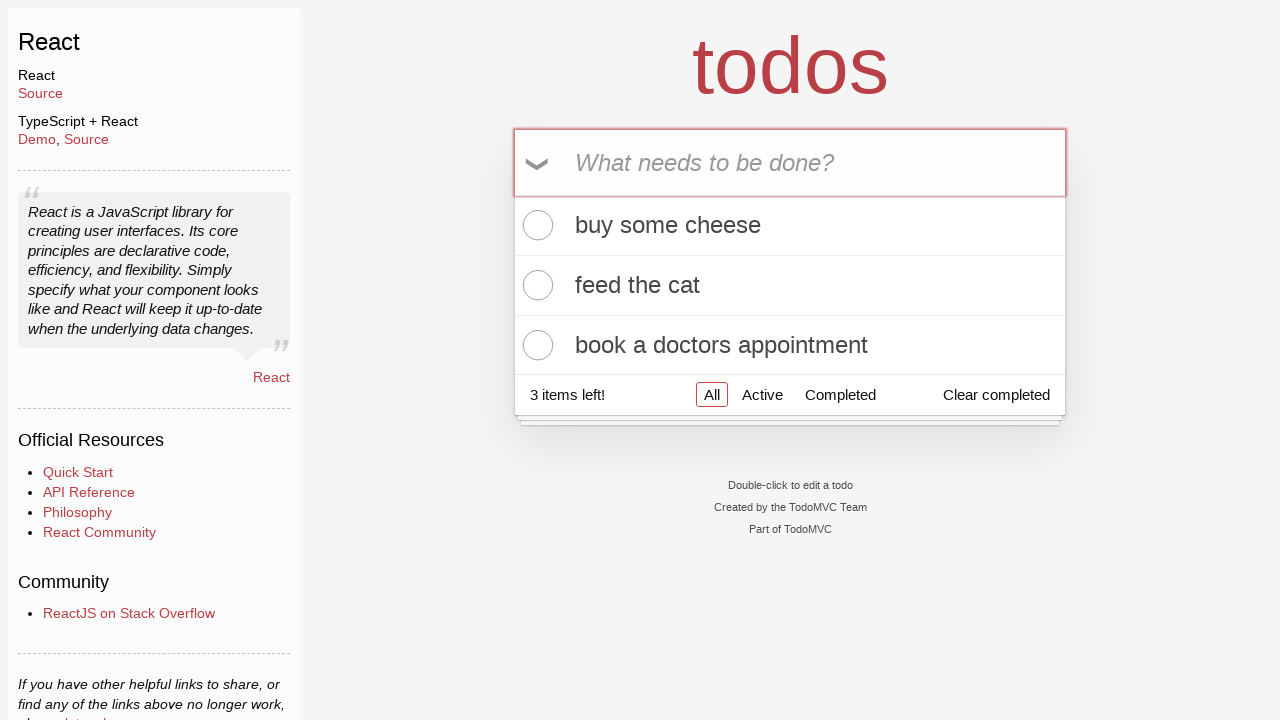

Waited for all 3 todo items to load
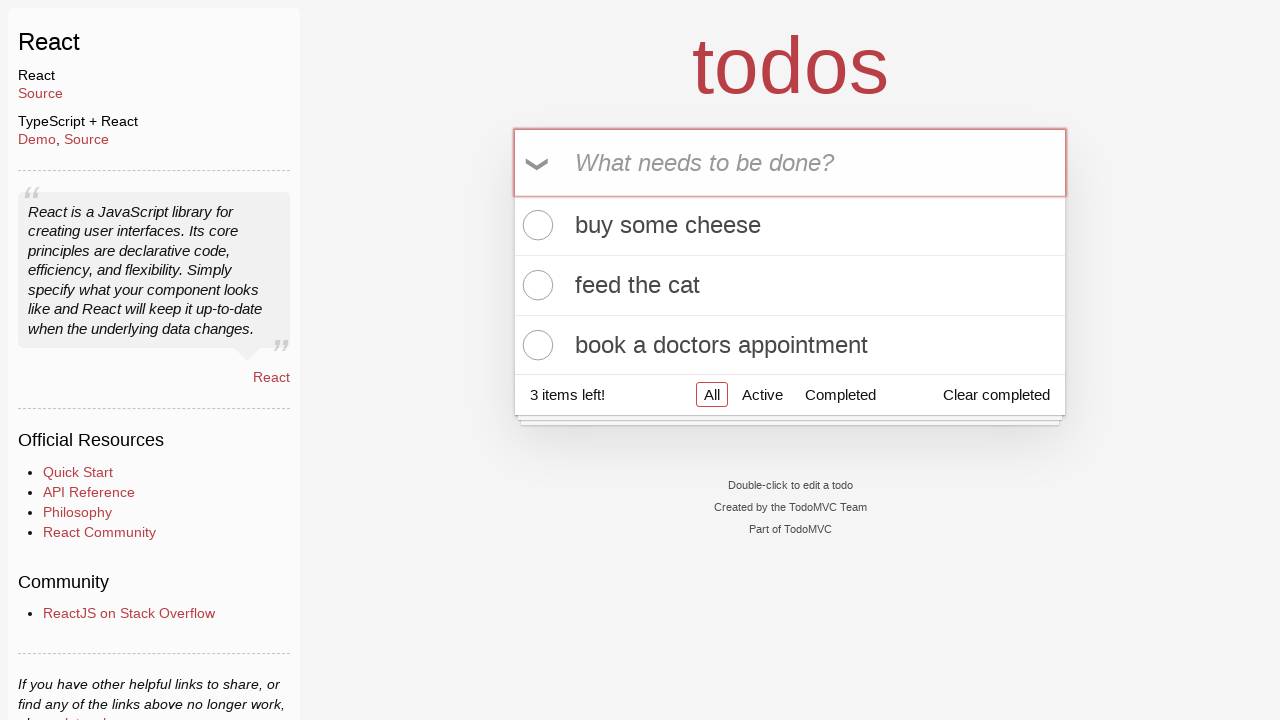

Checked the first todo item as completed at (535, 225) on .todo-list li .toggle >> nth=0
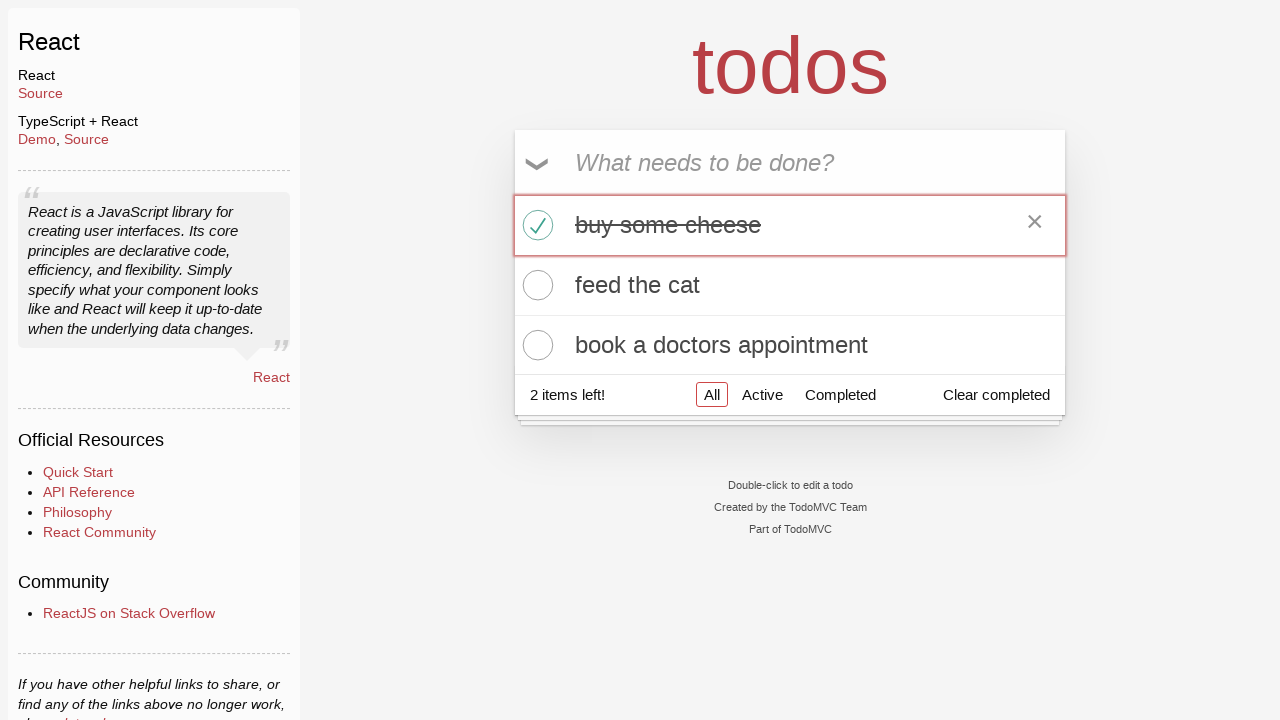

Clear completed button appeared
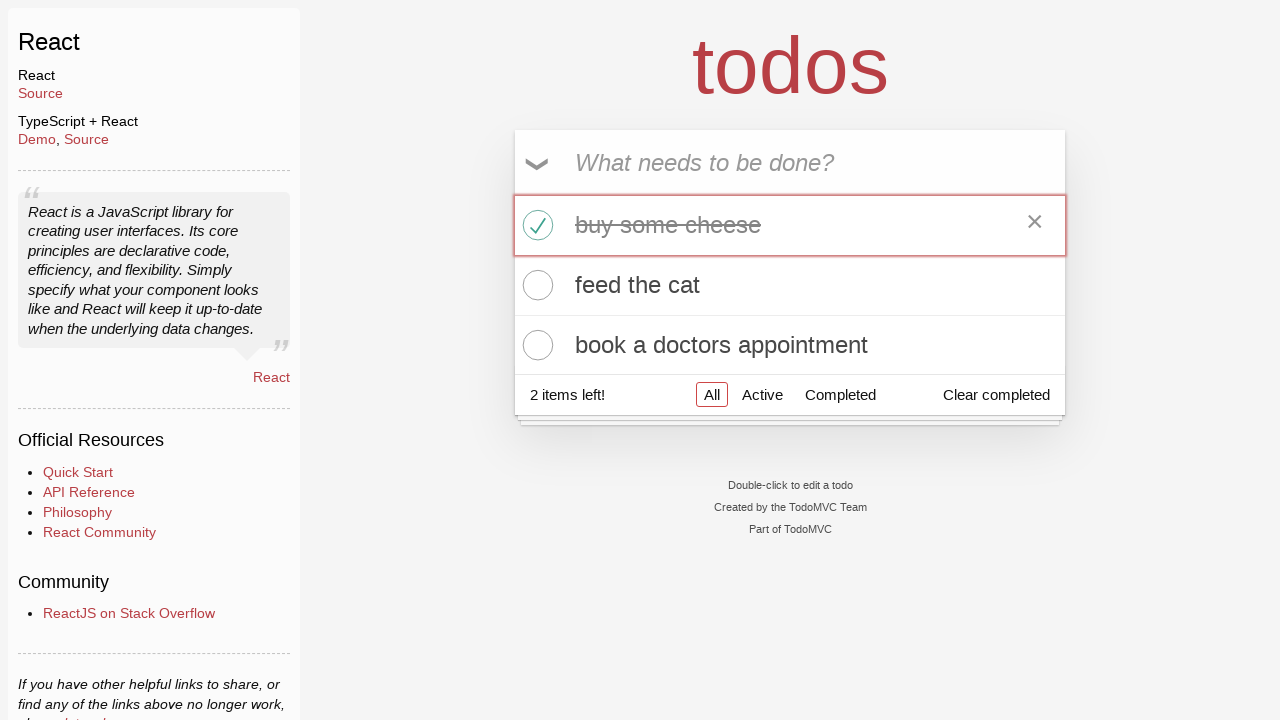

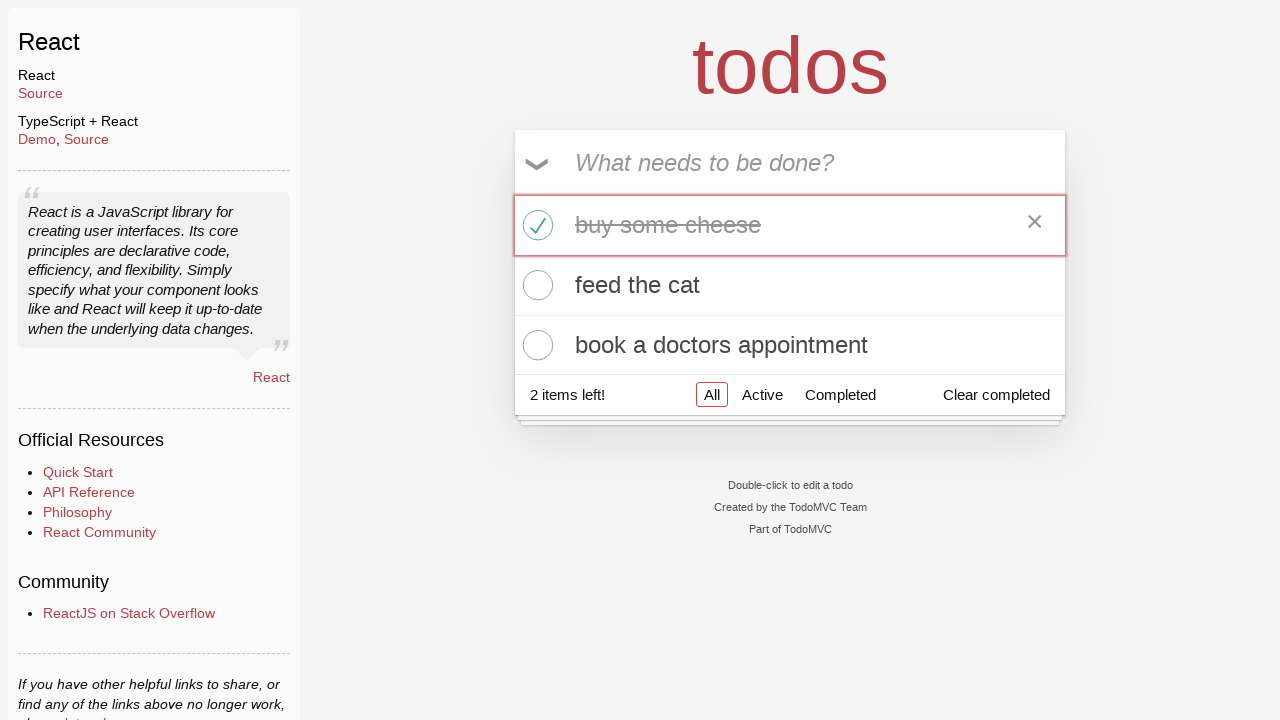